Tests mouse release action after performing click-and-hold and move to target element

Starting URL: https://crossbrowsertesting.github.io/drag-and-drop

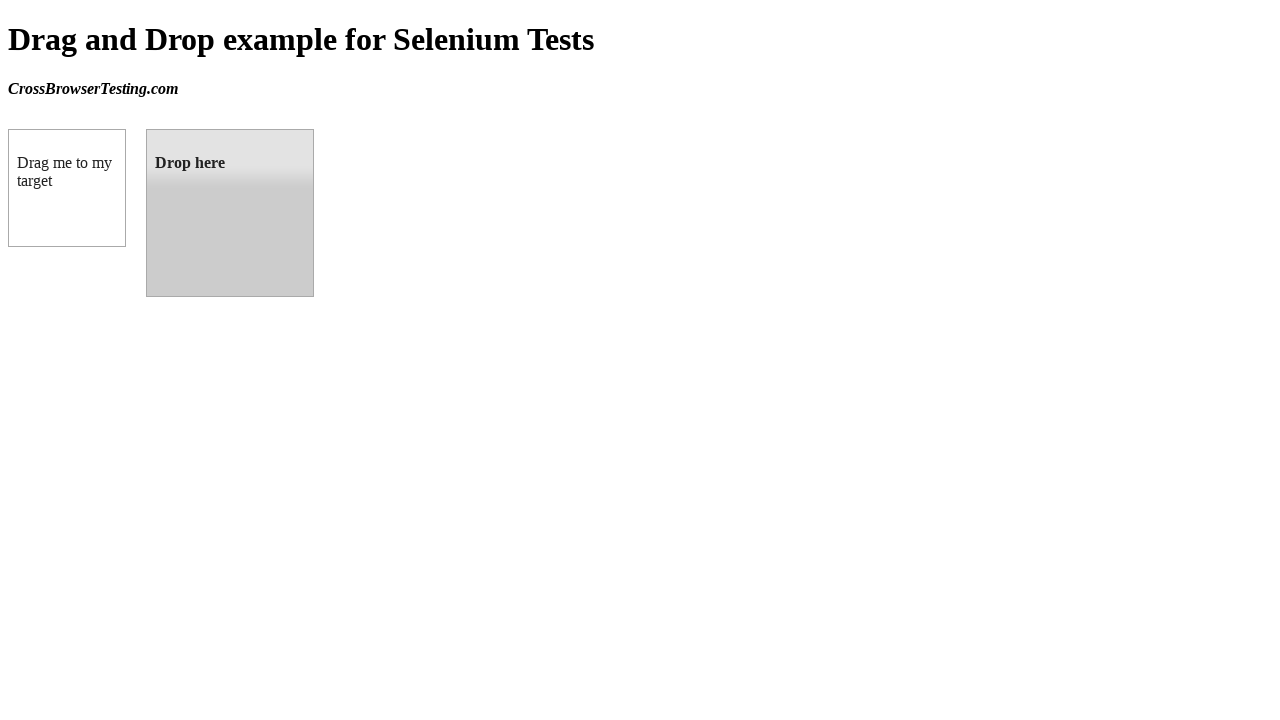

Moved mouse to source element position at (67, 188)
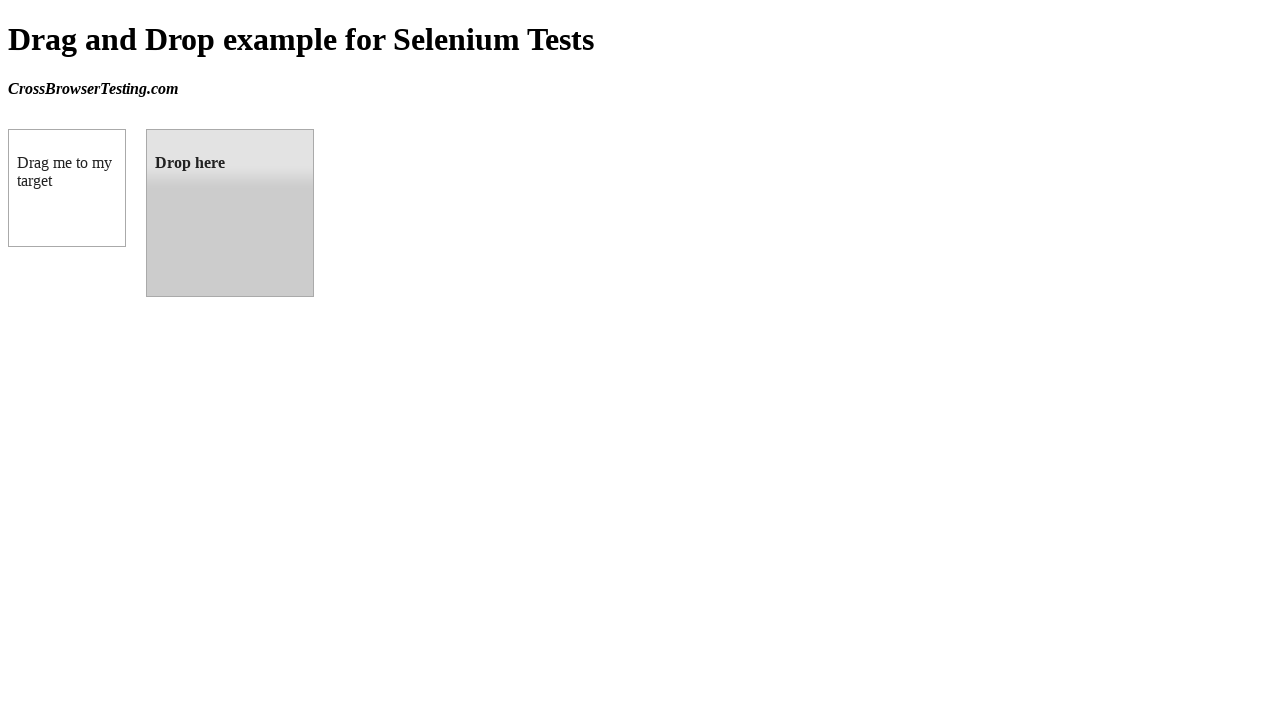

Performed mouse down (click and hold) on source element at (67, 188)
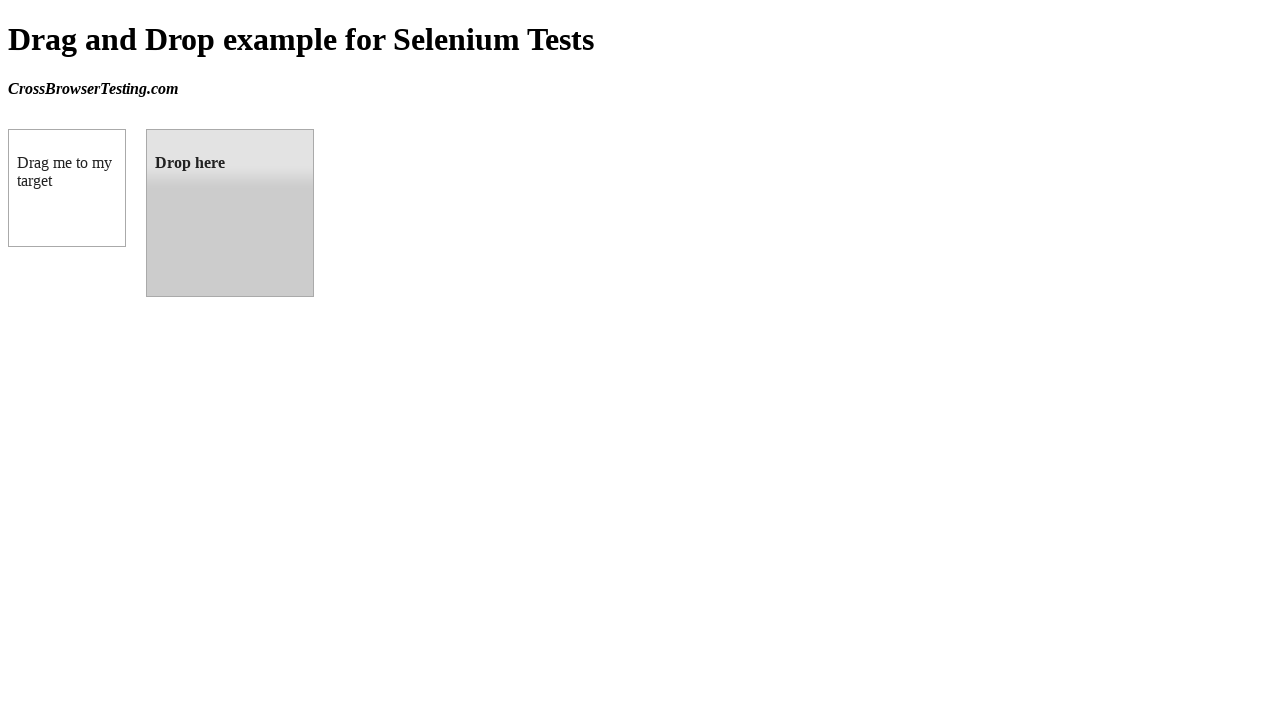

Moved mouse to target element position while holding at (230, 213)
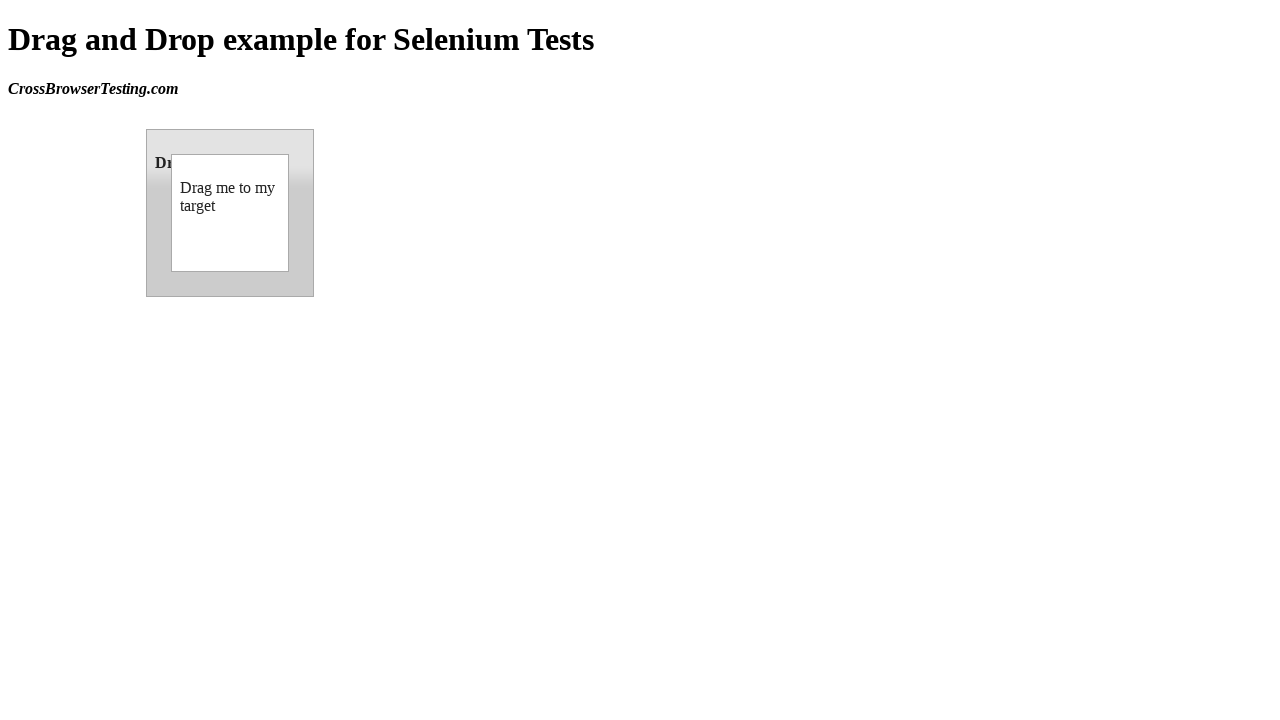

Released mouse button to drop element on target at (230, 213)
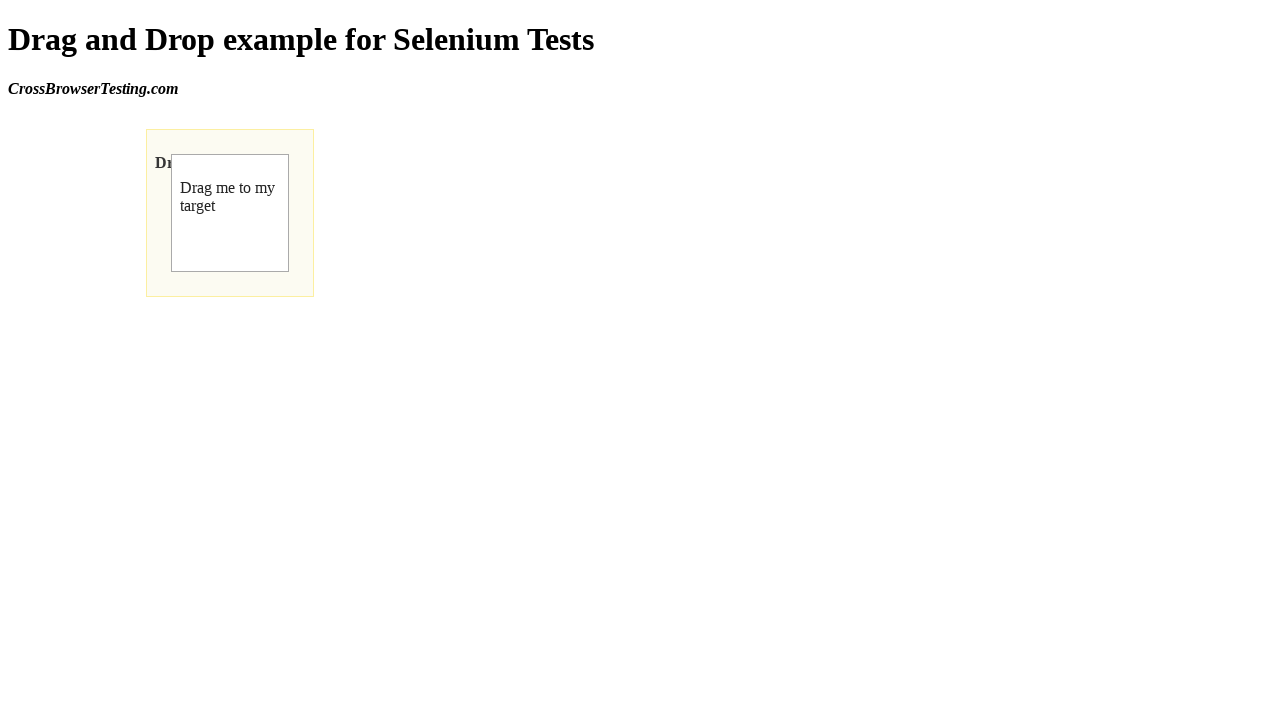

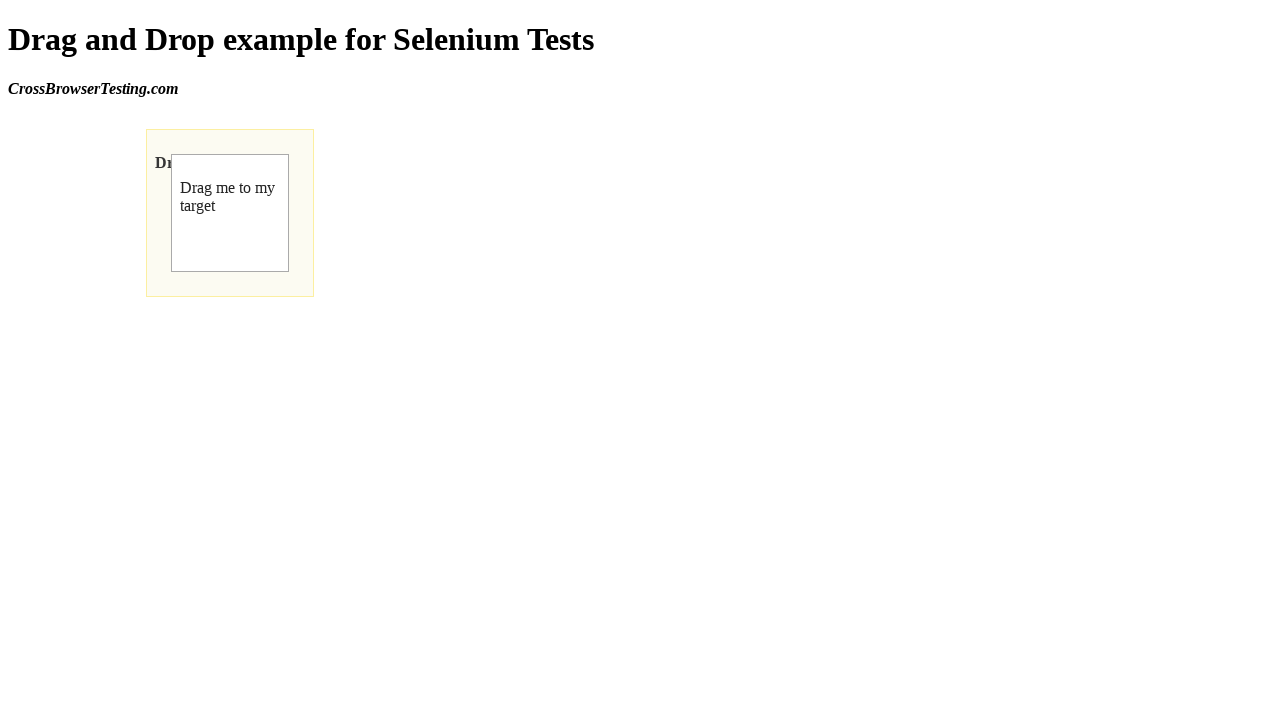